Tests dropdown menu functionality by selecting different options from the dropdown list

Starting URL: http://the-internet.herokuapp.com/

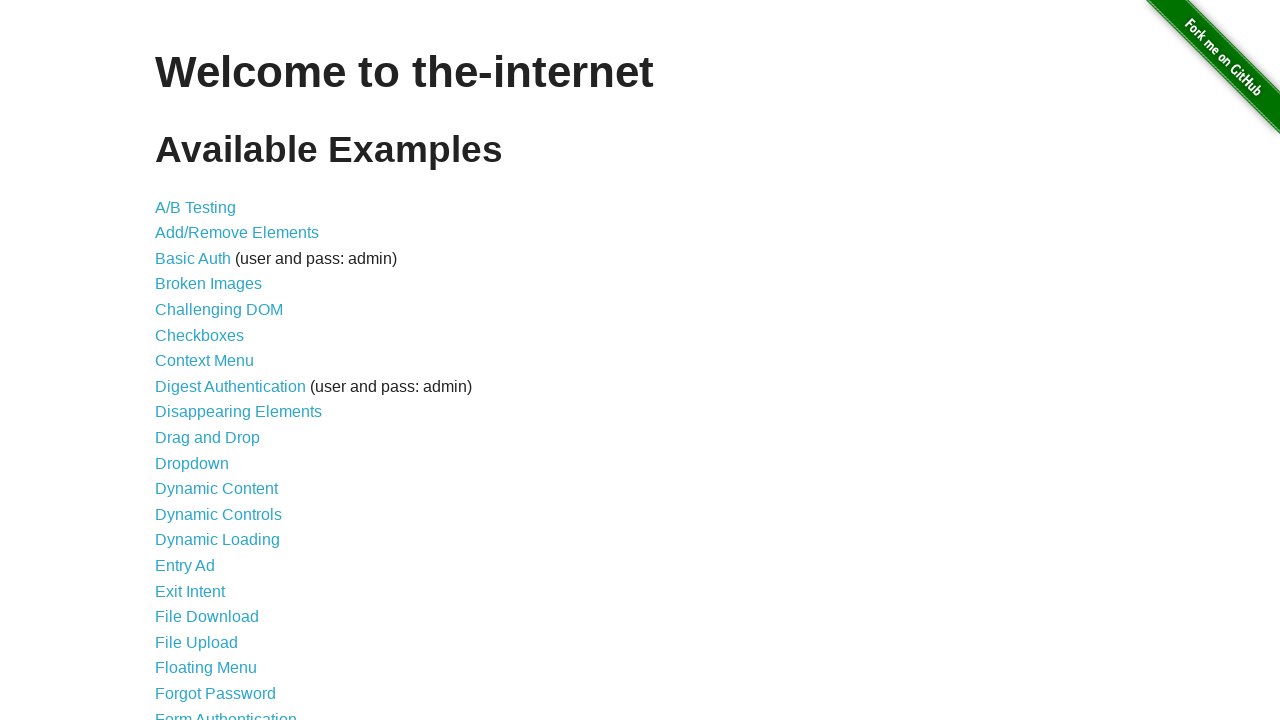

Clicked on Dropdown link to navigate to dropdown menu page at (192, 463) on a[href='/dropdown']
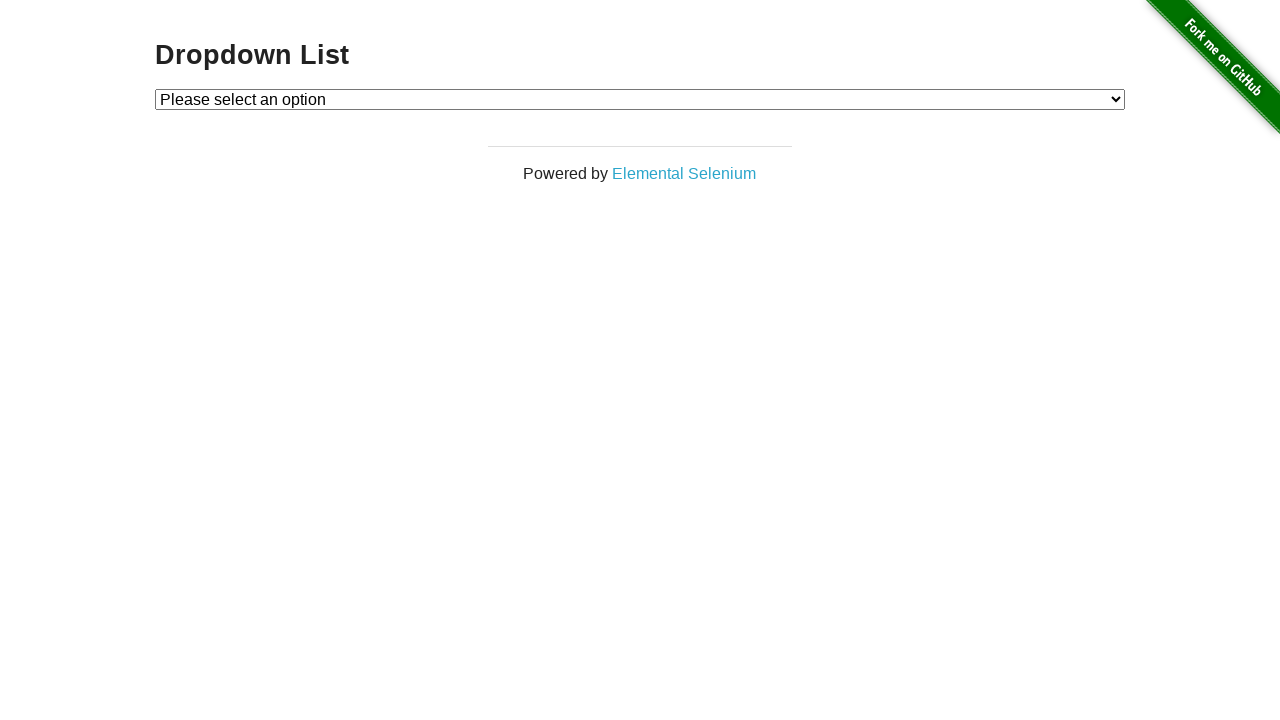

Selected Option 1 from dropdown menu on #dropdown
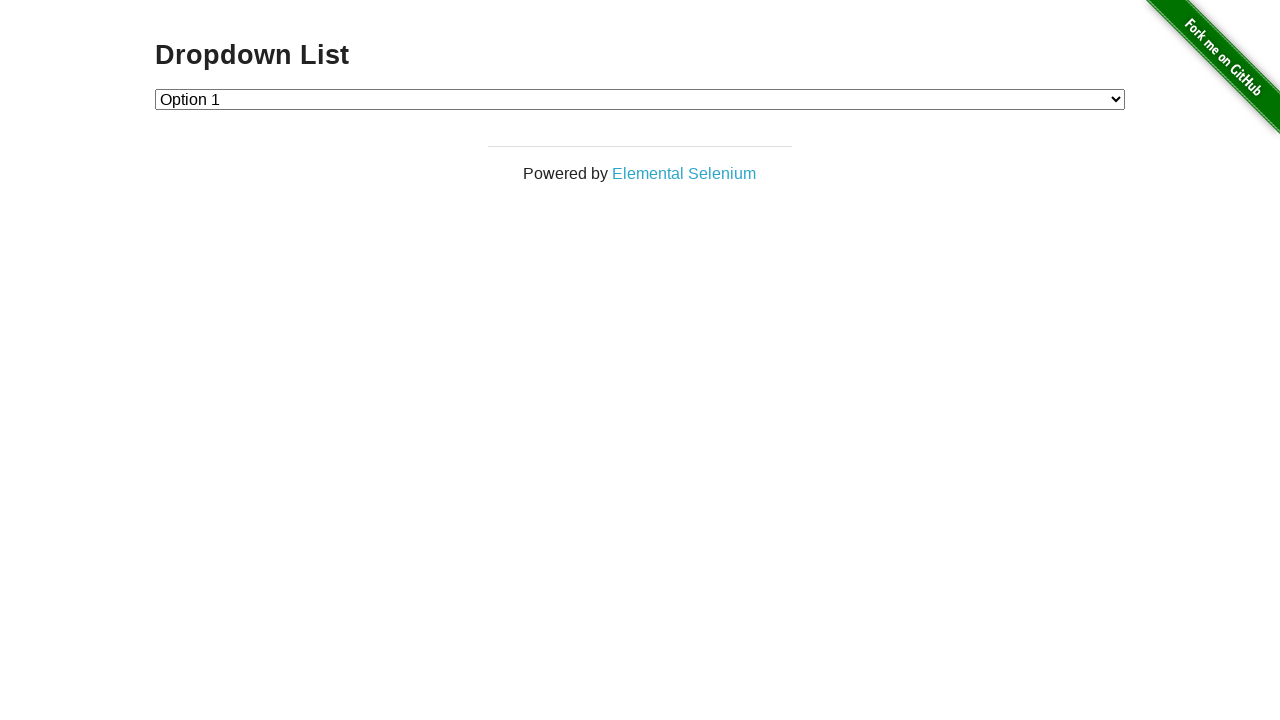

Selected Option 2 from dropdown menu on #dropdown
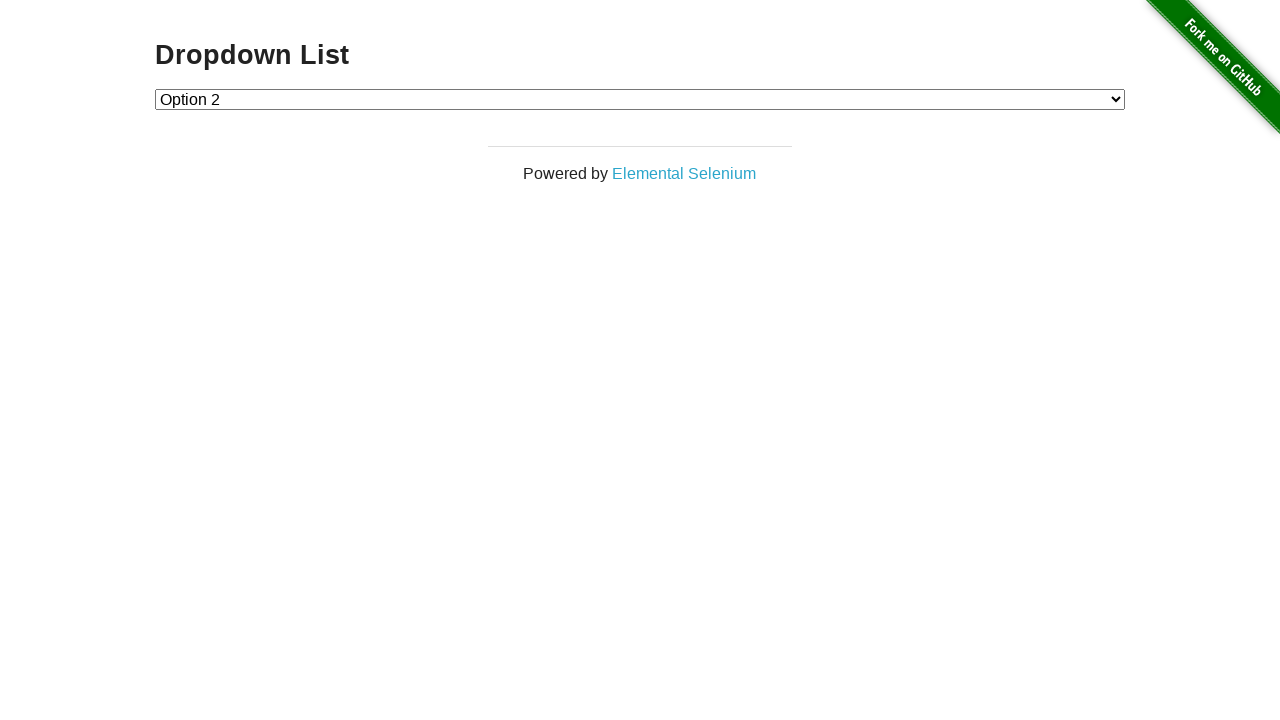

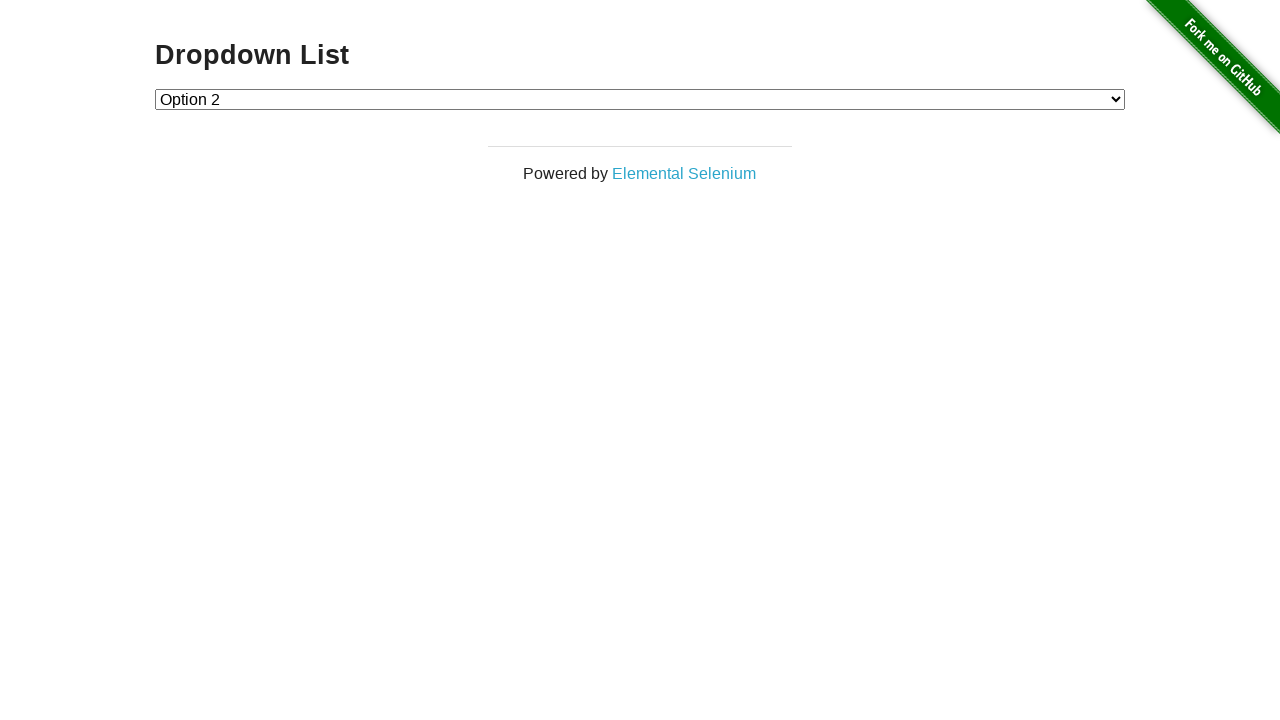